Navigates to a demo button page and verifies that the current URL contains the expected path segment "button"

Starting URL: https://demoapps.qspiders.com/ui/button?sublist=0

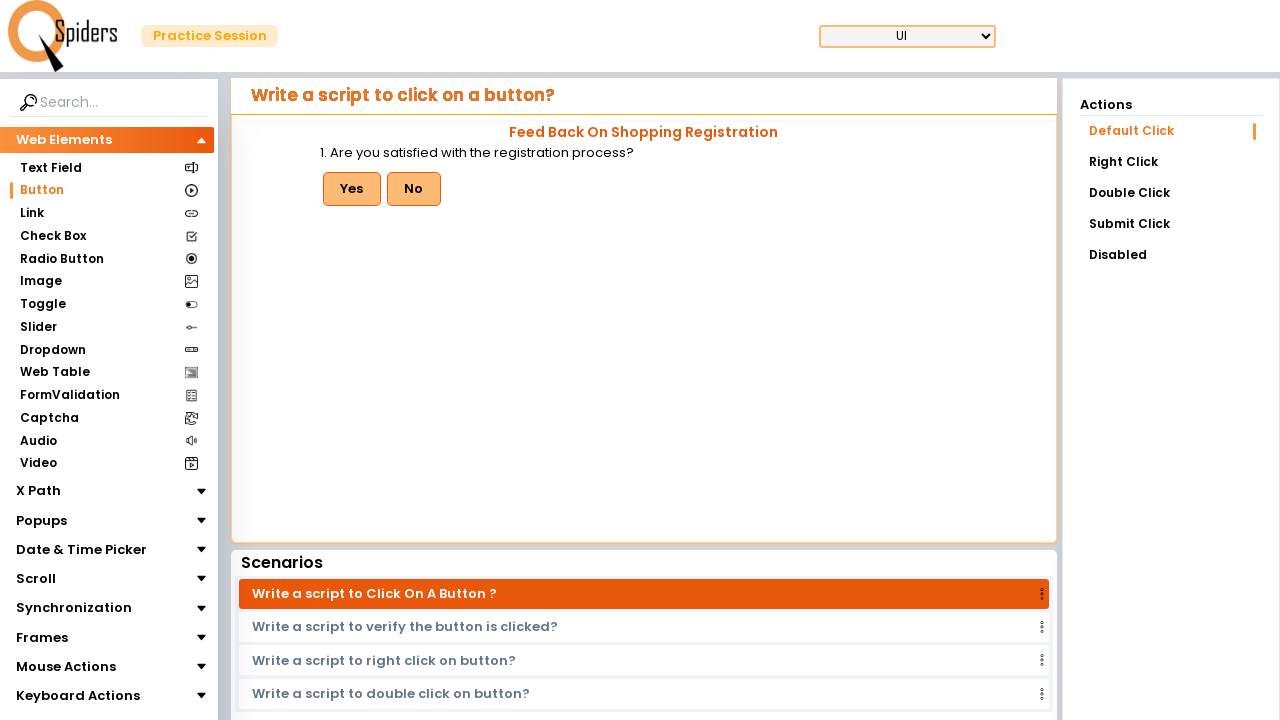

Set viewport size to 1920x1080
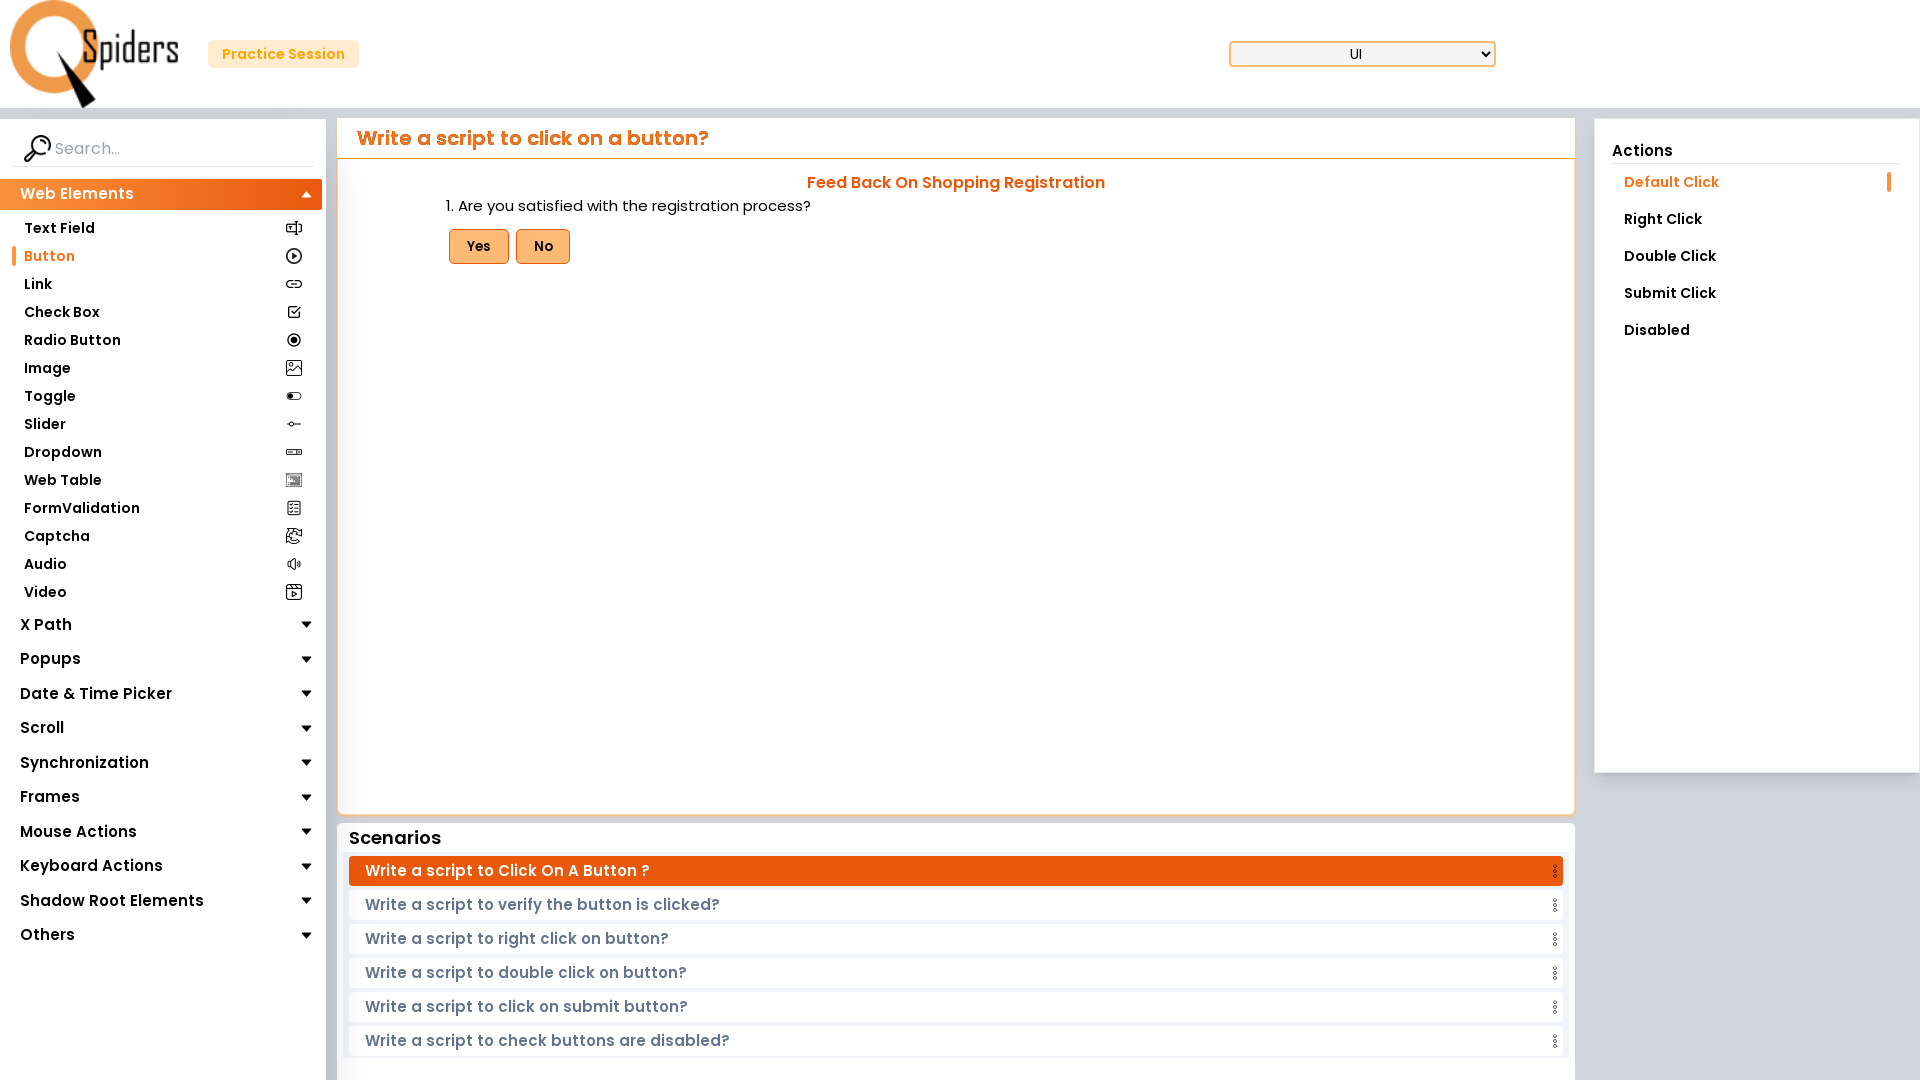

Retrieved current URL
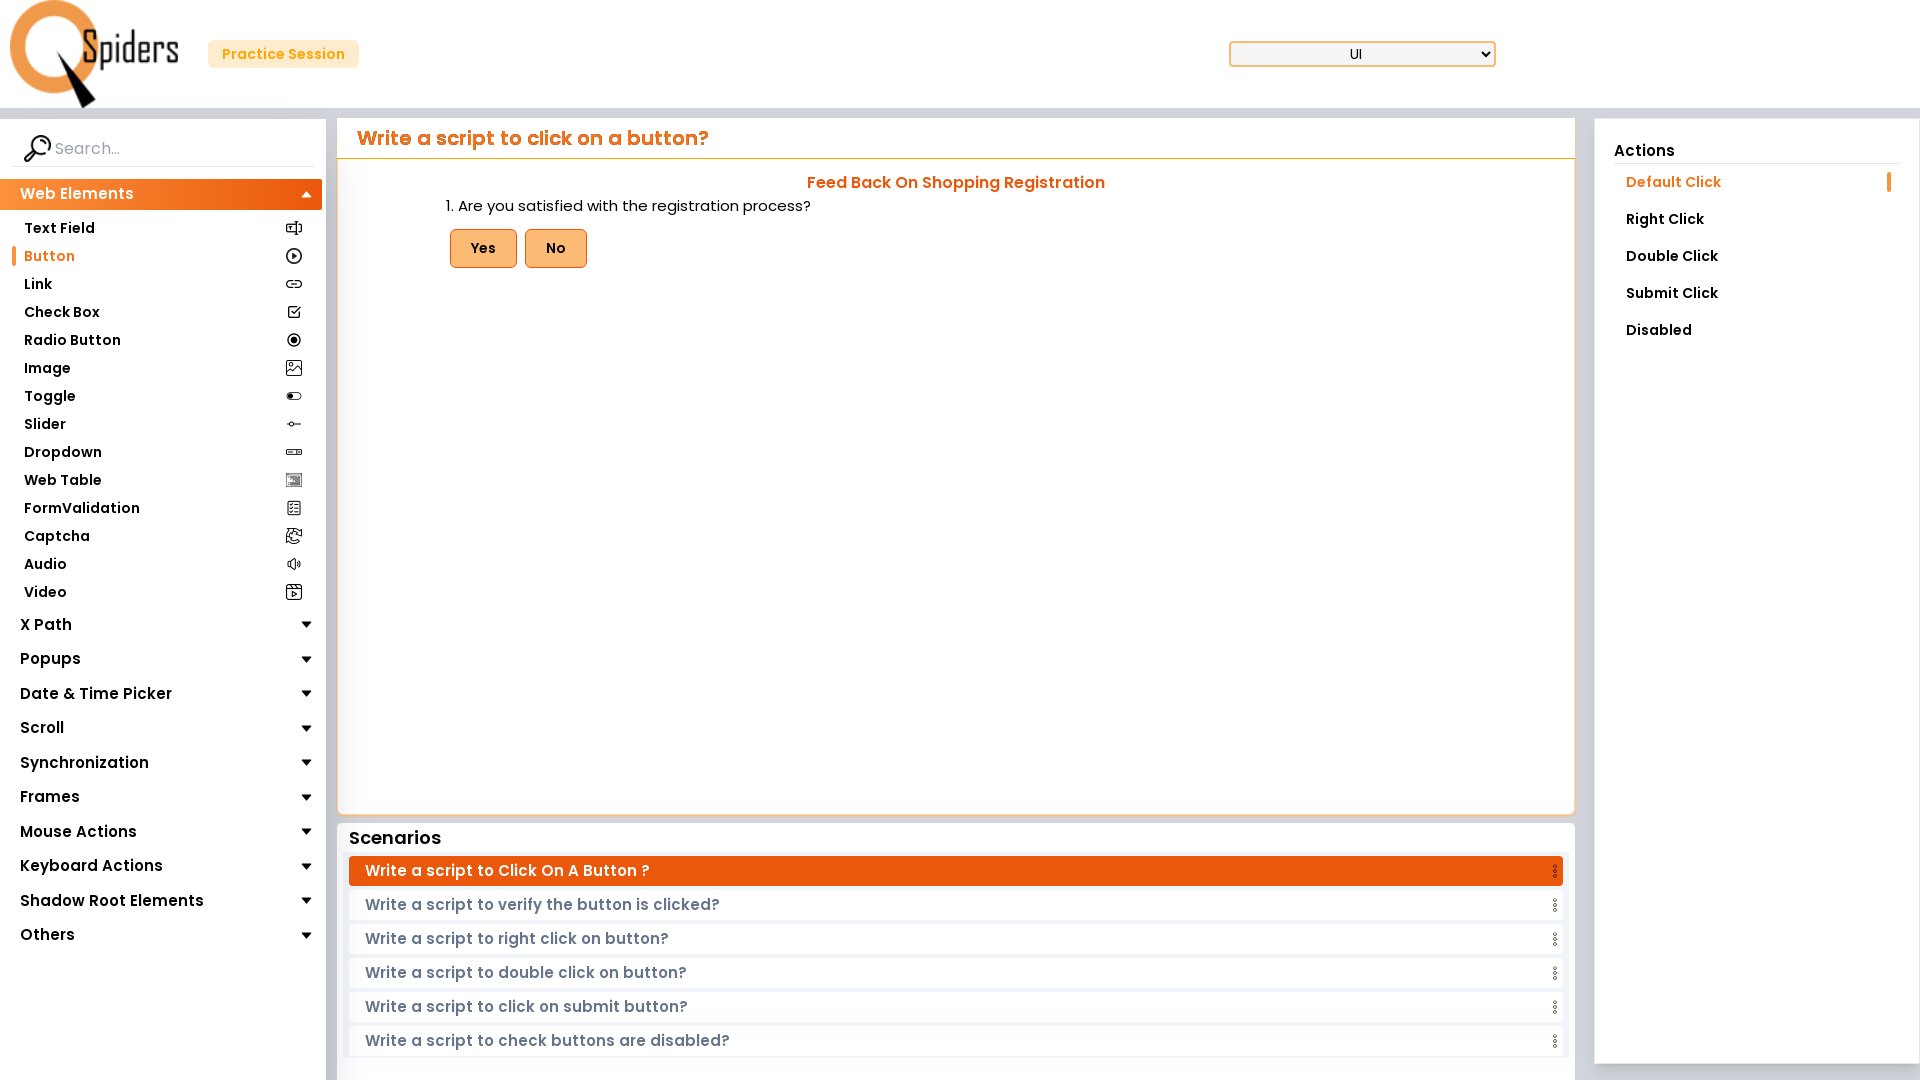

Set expected URL part to 'button'
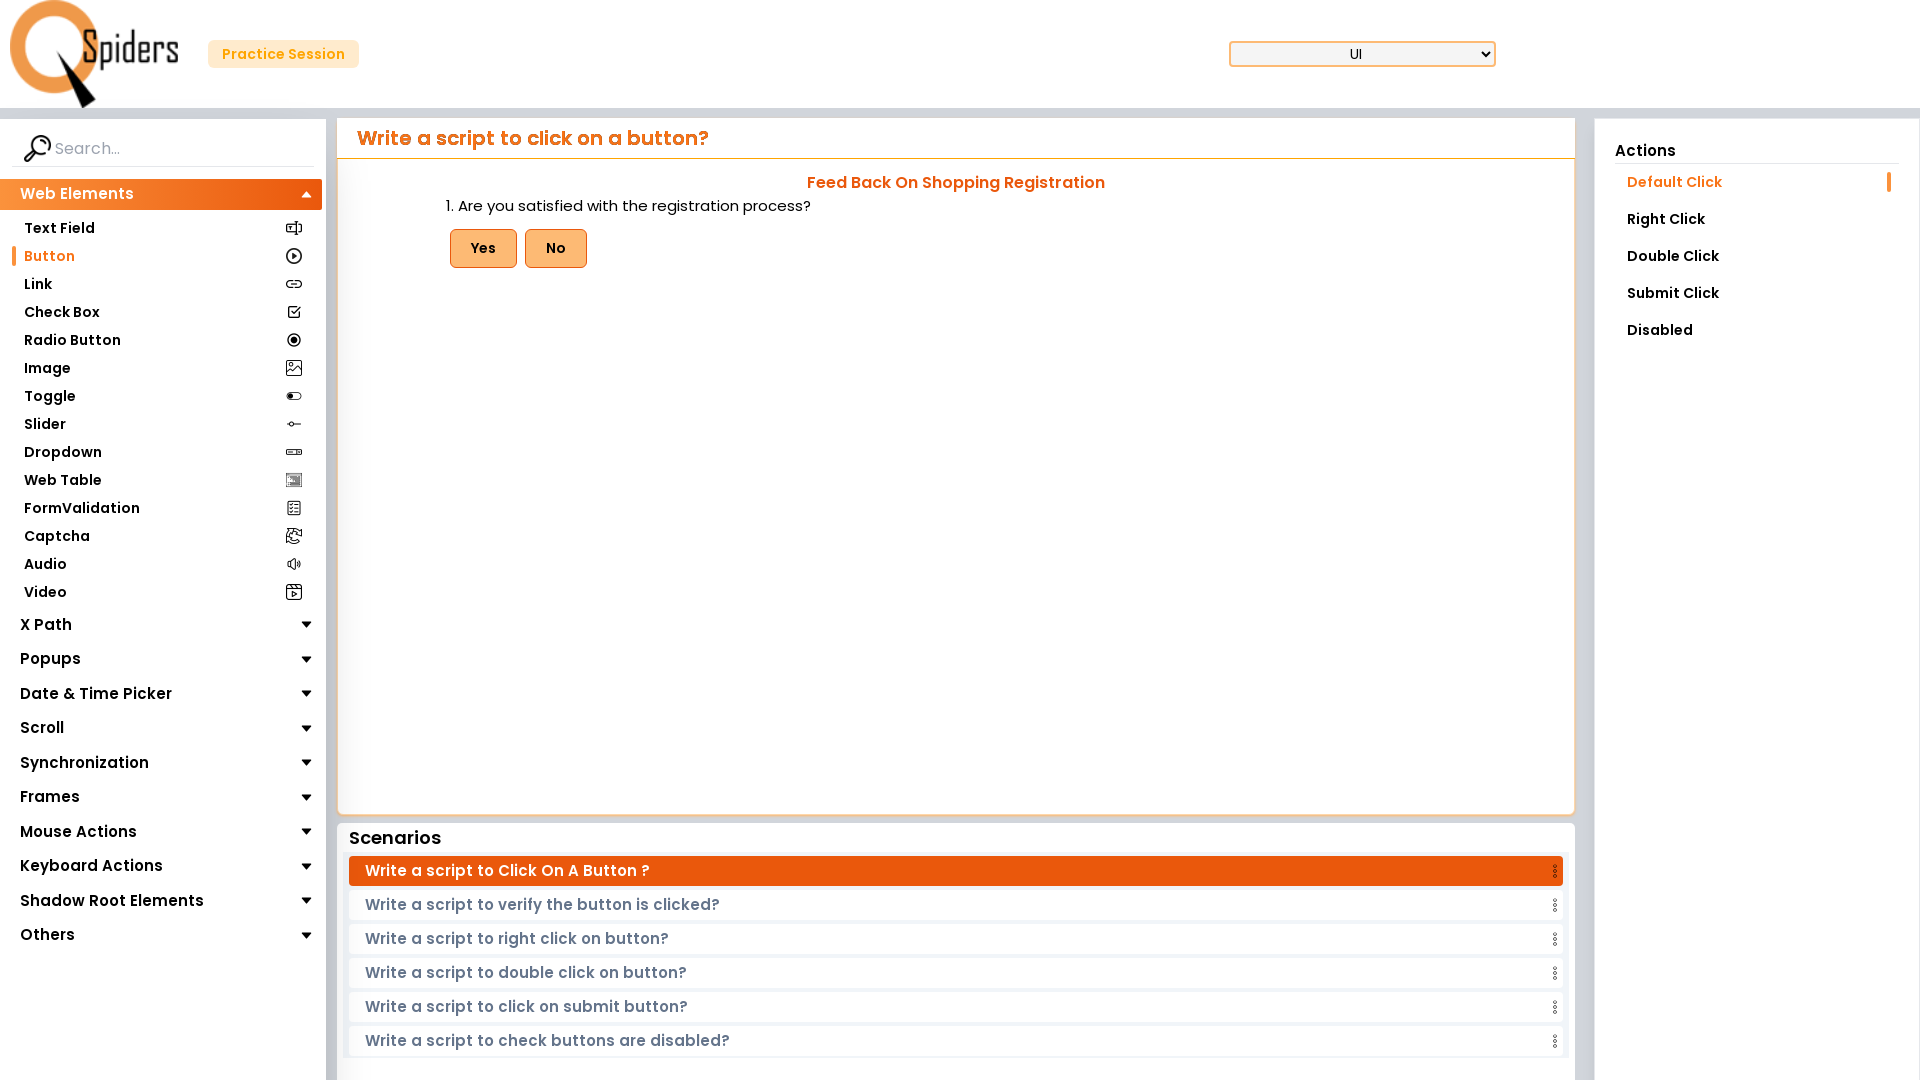

Verified that current URL contains 'button' - assertion passed
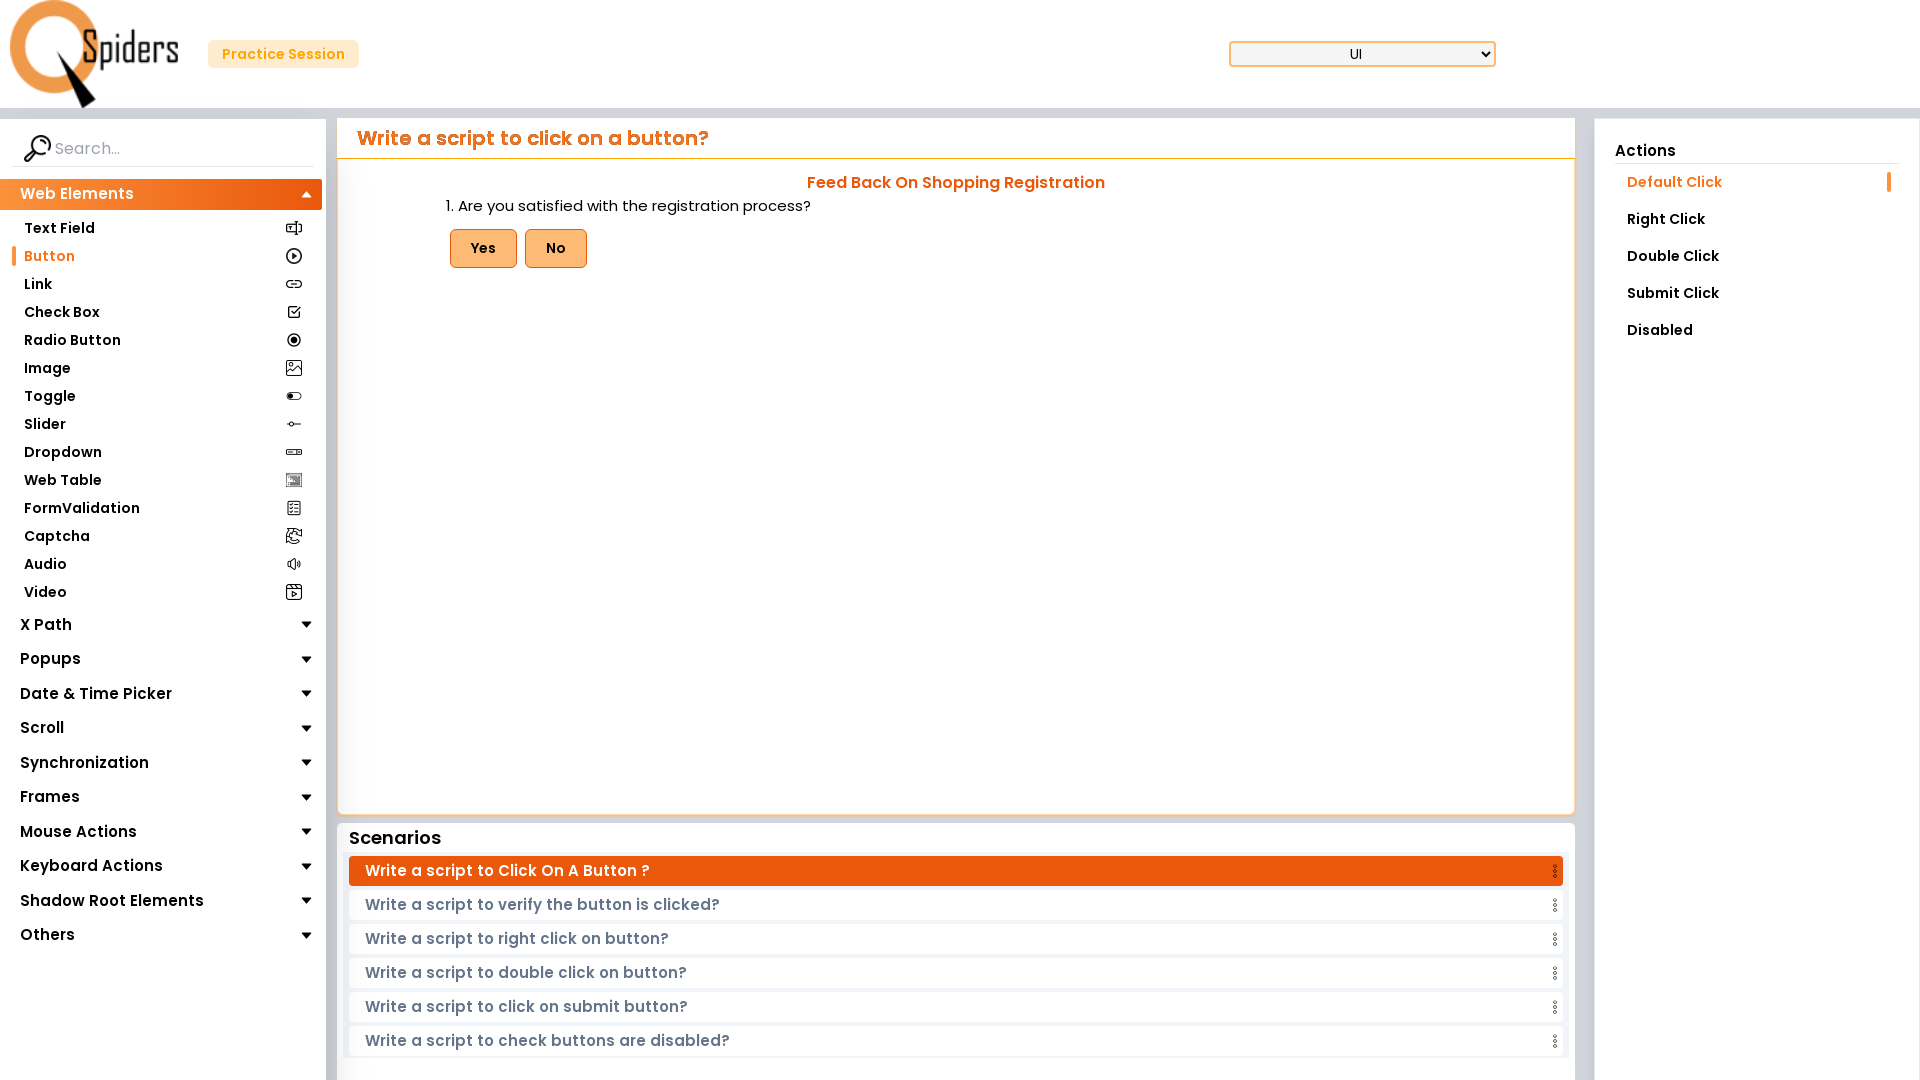

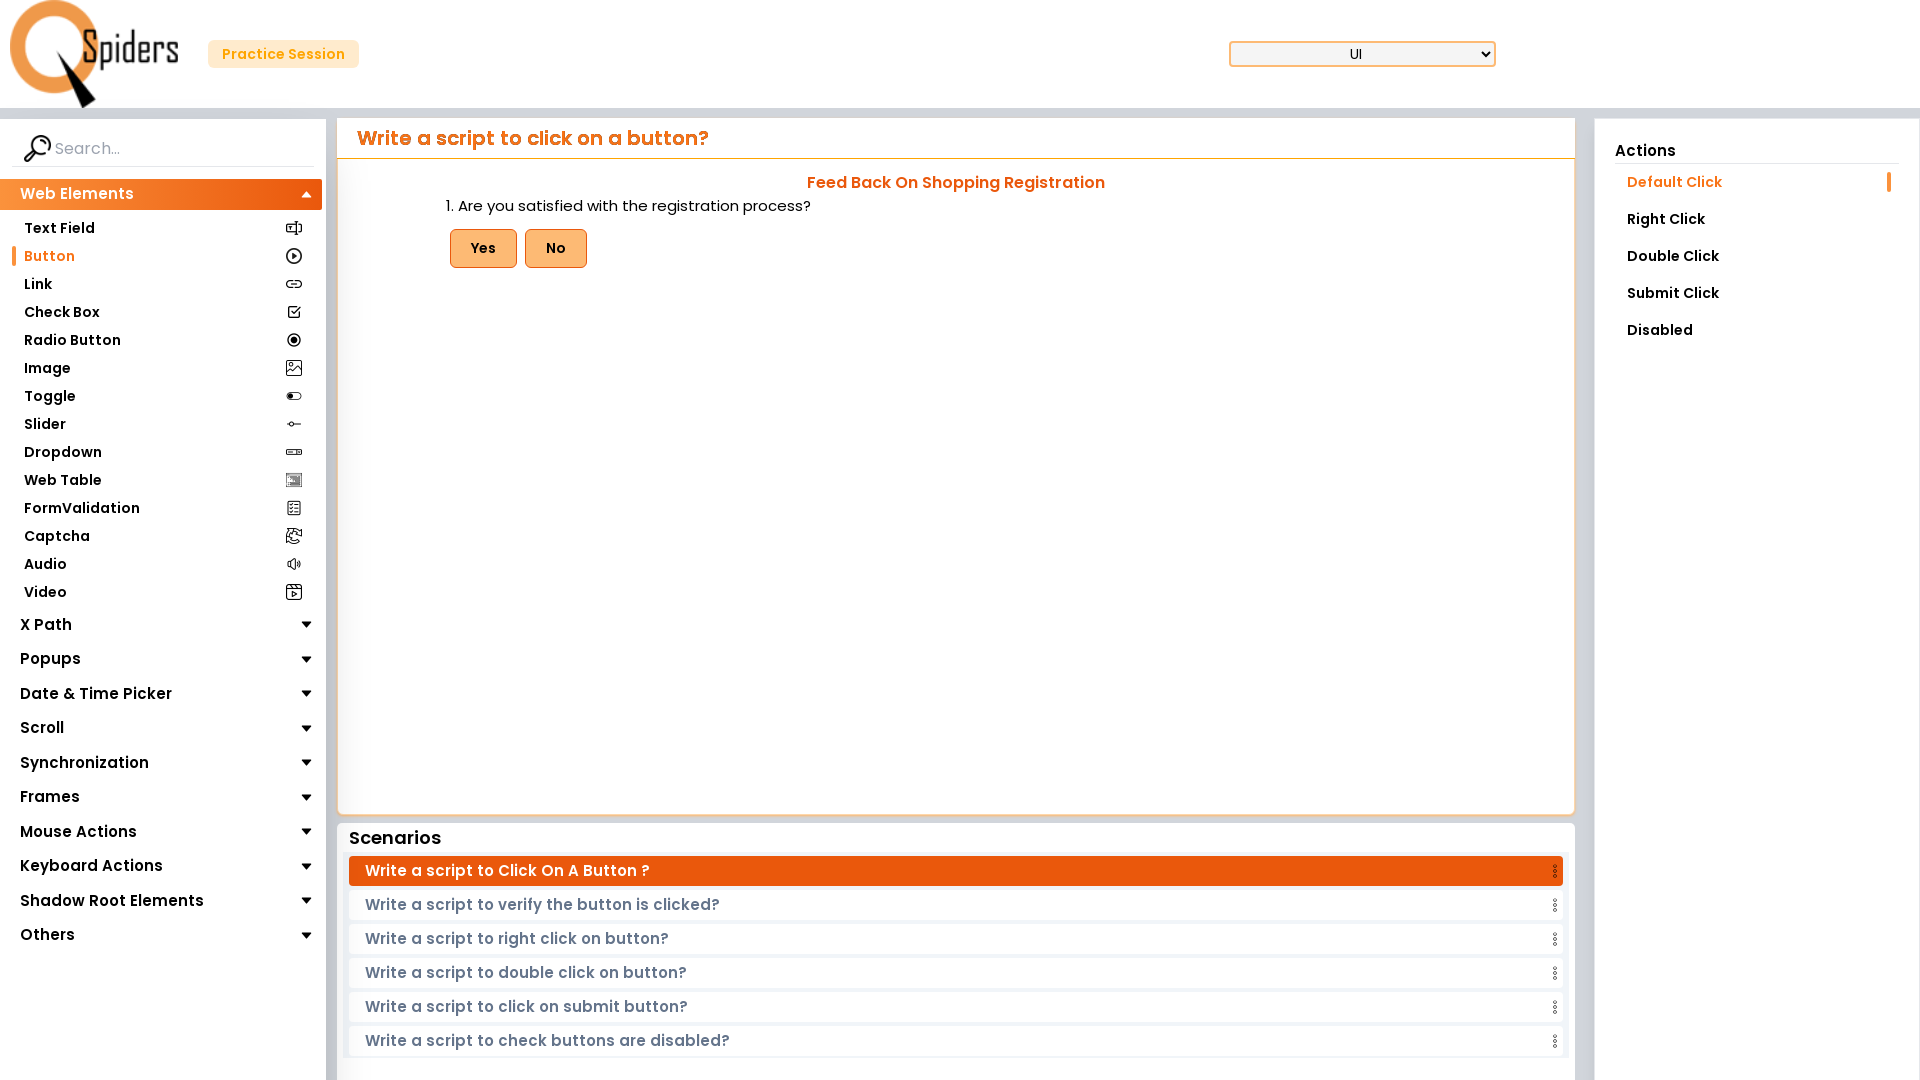